Tests slider functionality by dragging a range input slider element to a new position using mouse actions

Starting URL: https://demoapps.qspiders.com/ui/slider?sublist=0

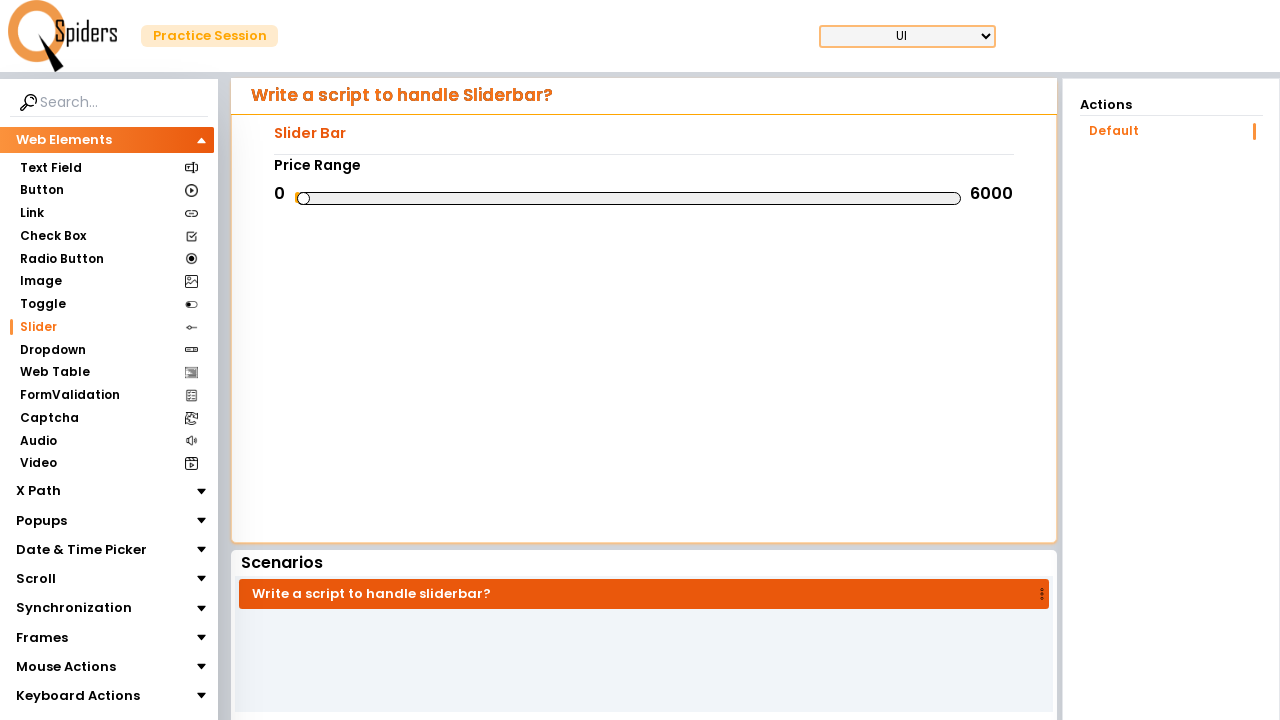

Waited for range slider to be visible
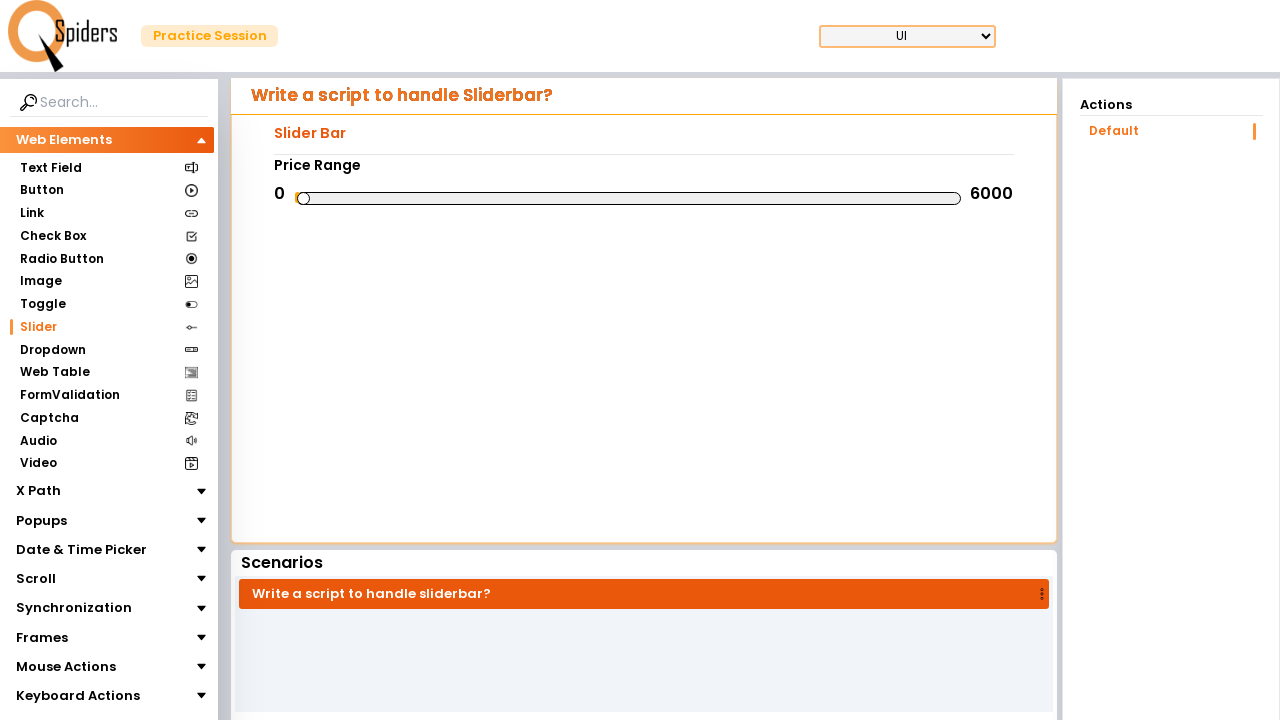

Retrieved slider bounding box coordinates
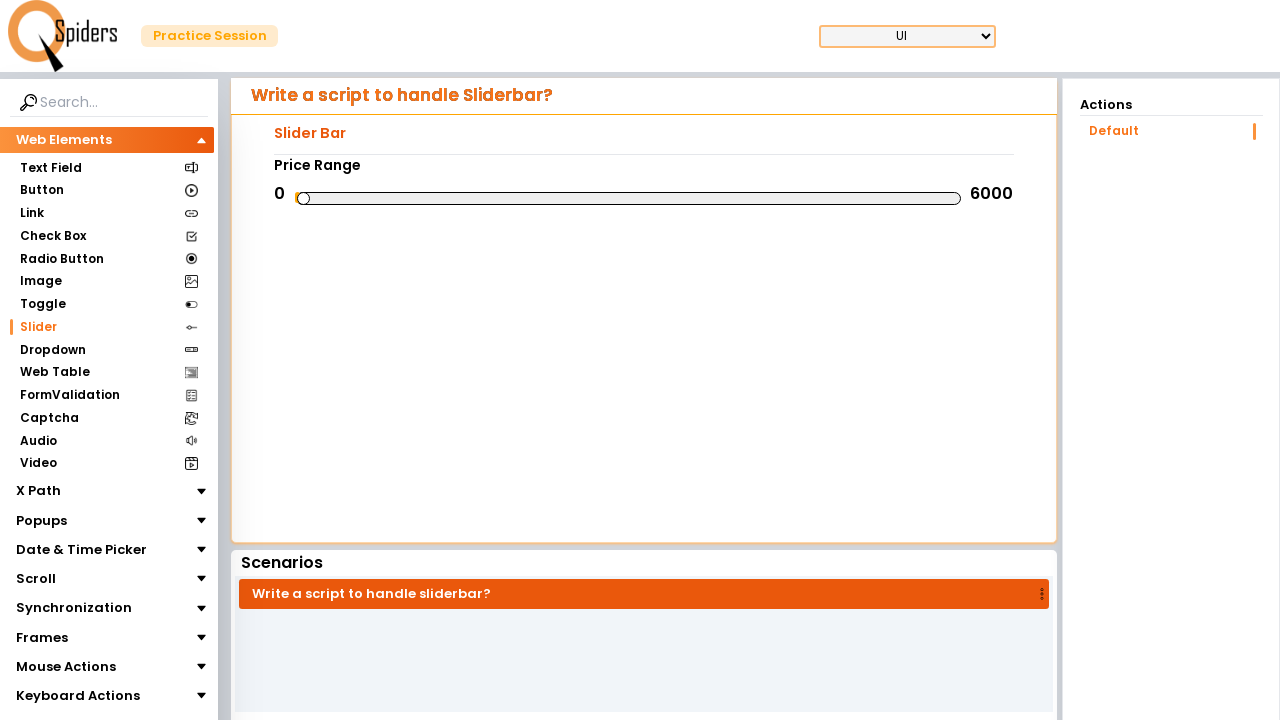

Moved mouse to center of slider at (629, 198)
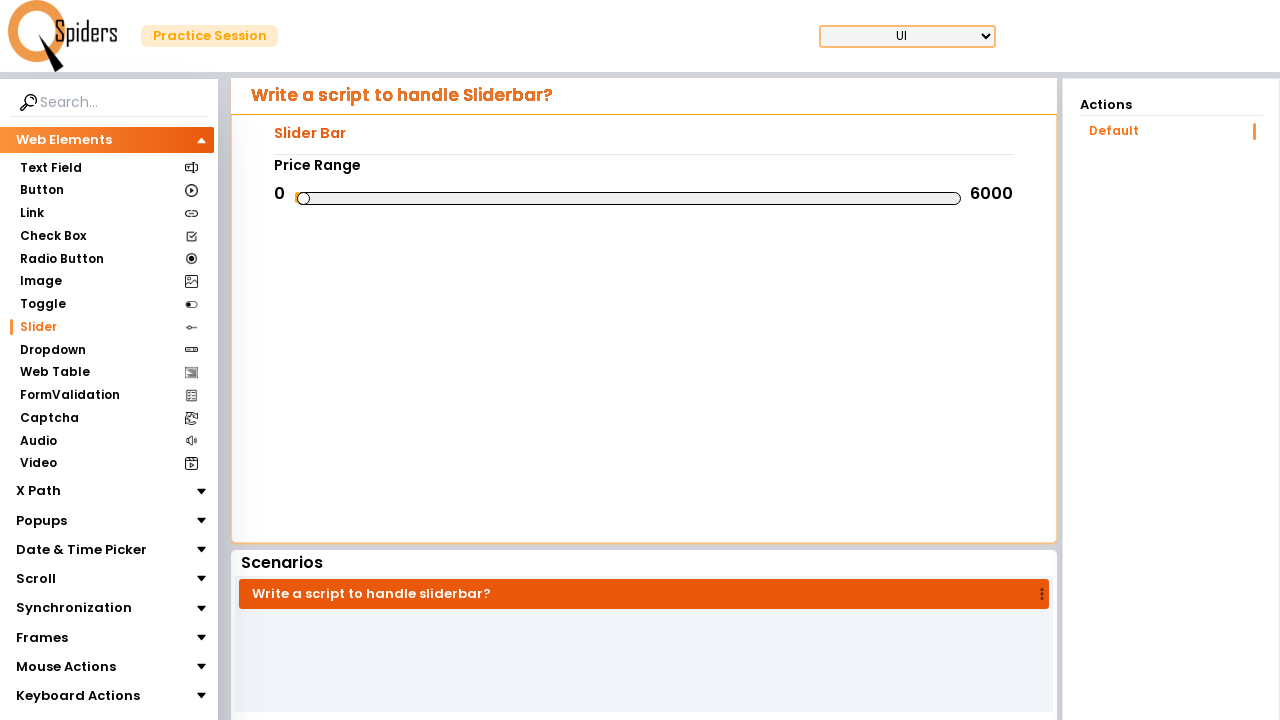

Pressed down mouse button on slider at (629, 198)
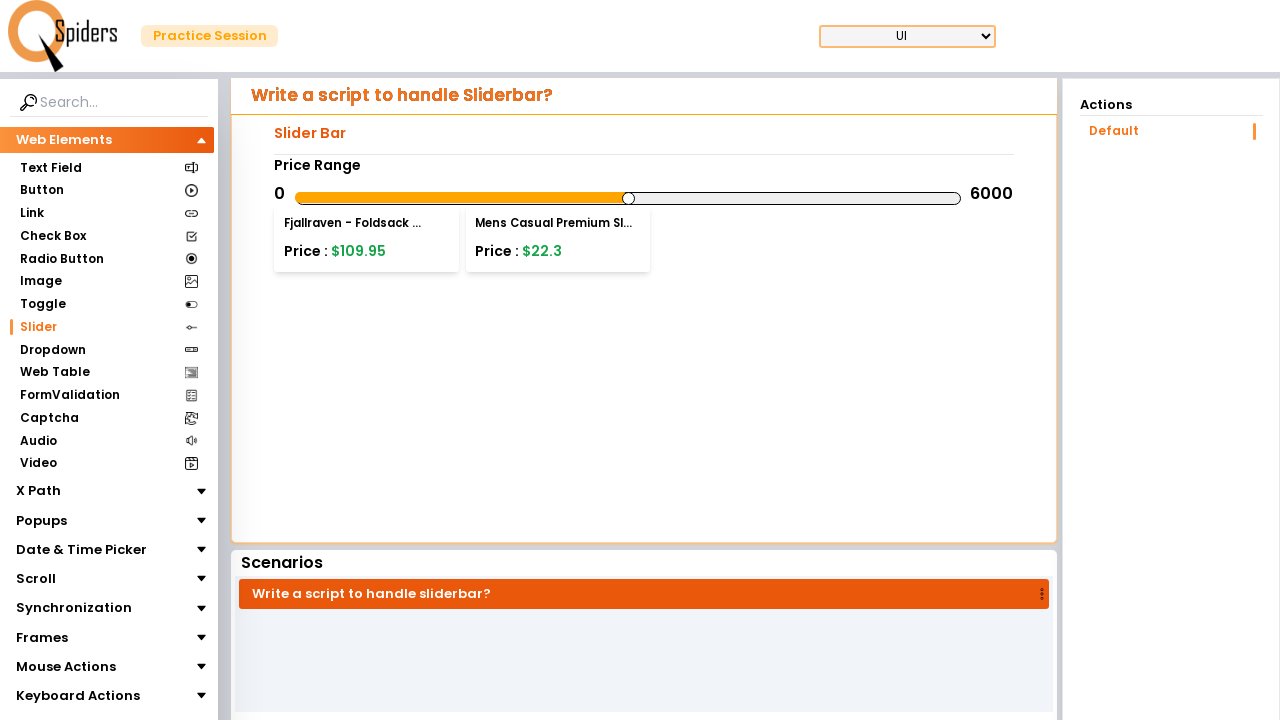

Dragged slider 200 pixels to the right at (829, 198)
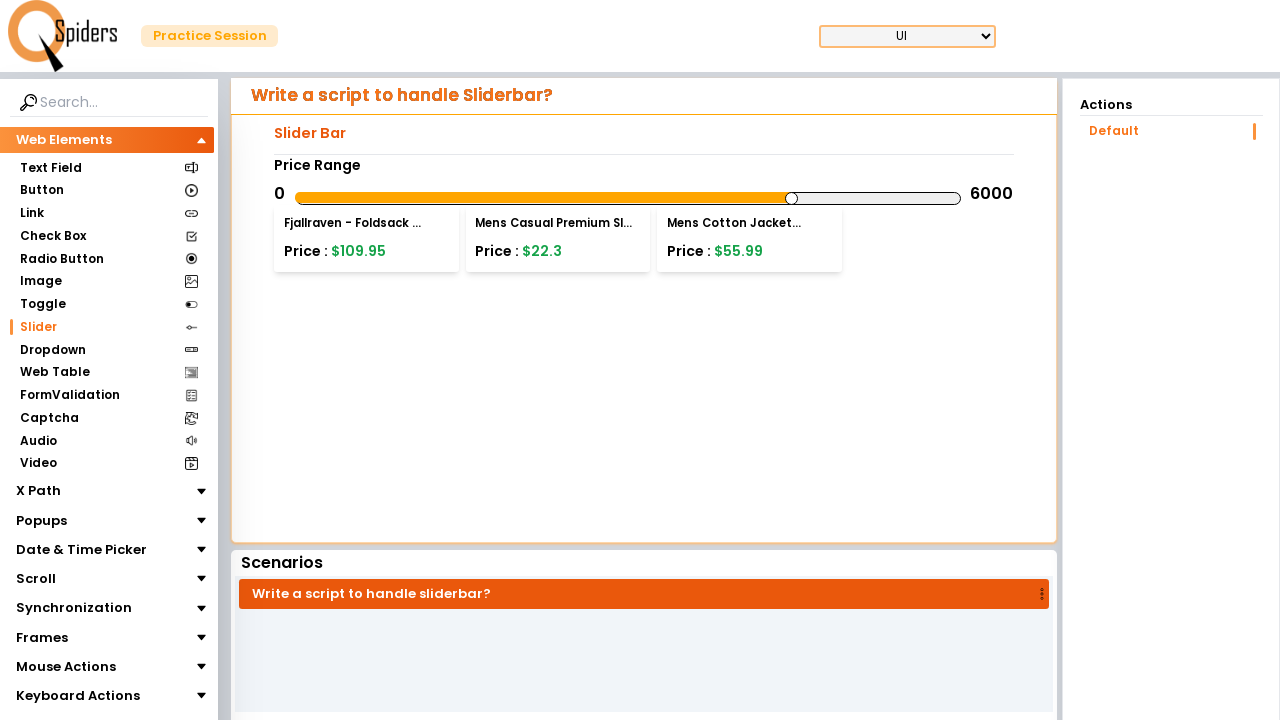

Released mouse button, slider drag completed at (829, 198)
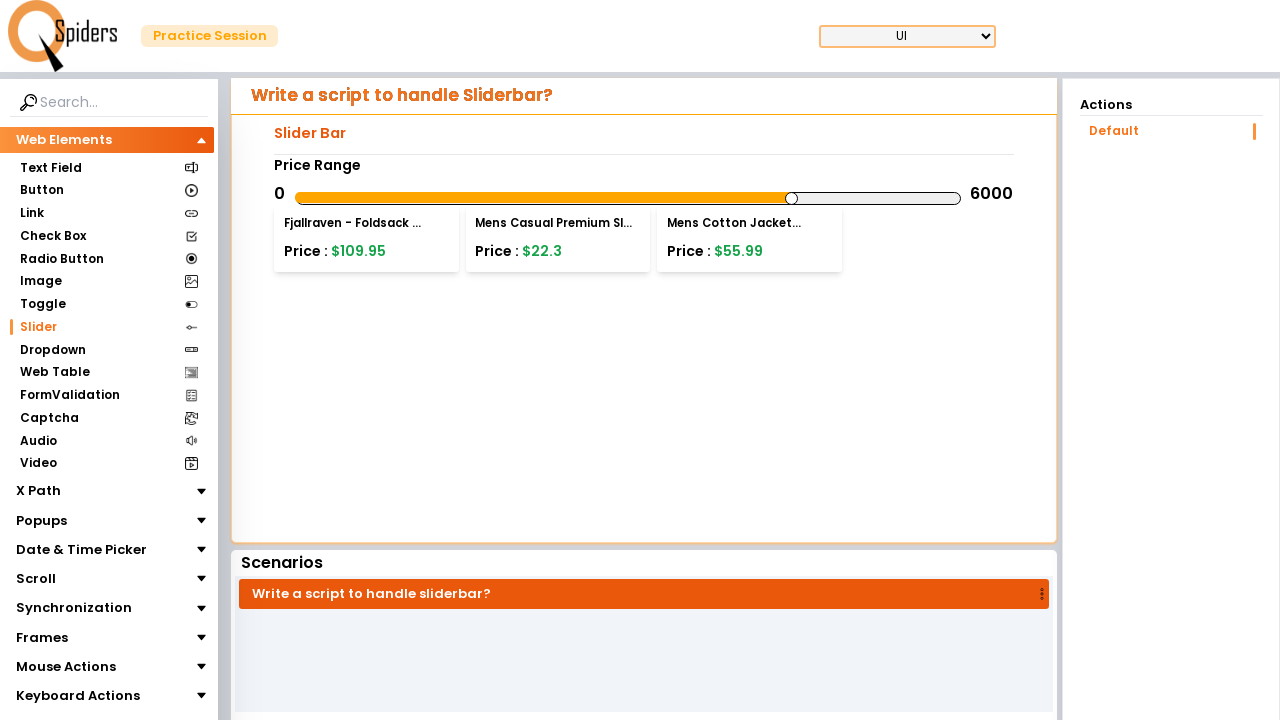

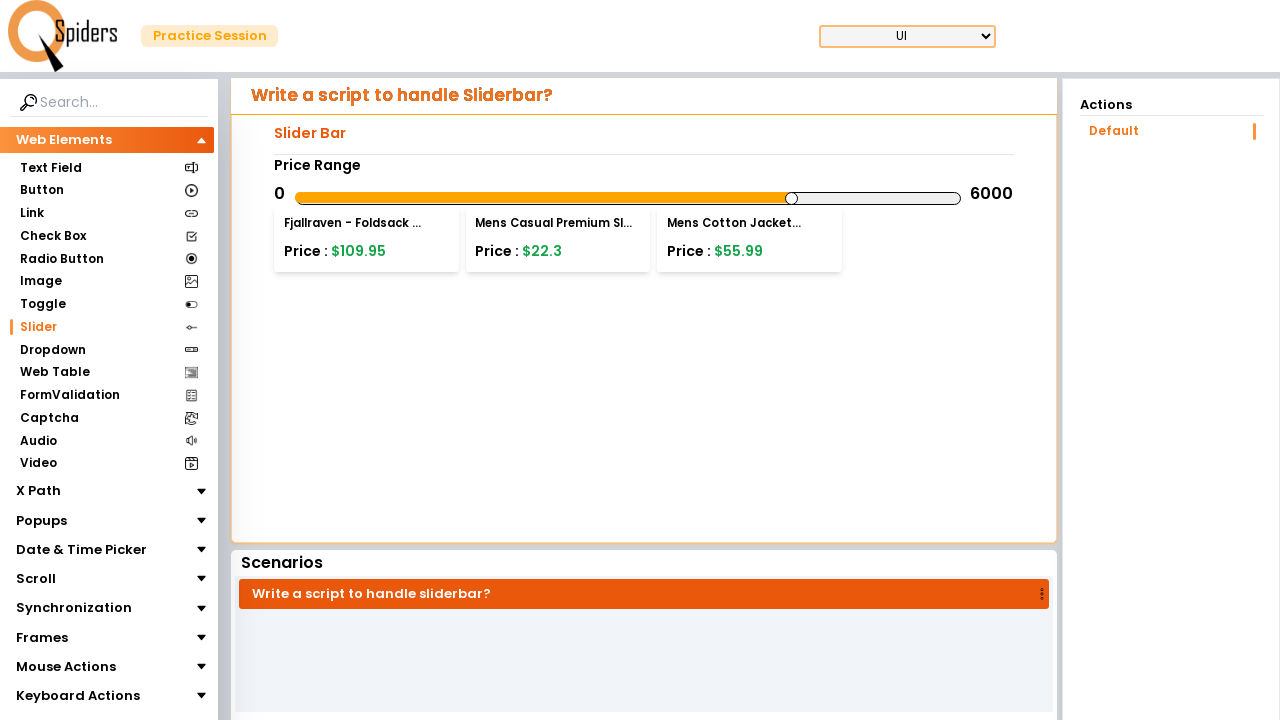